Tests basic click functionality by navigating to a test page and clicking on a prompt button element

Starting URL: http://omayo.blogspot.com/

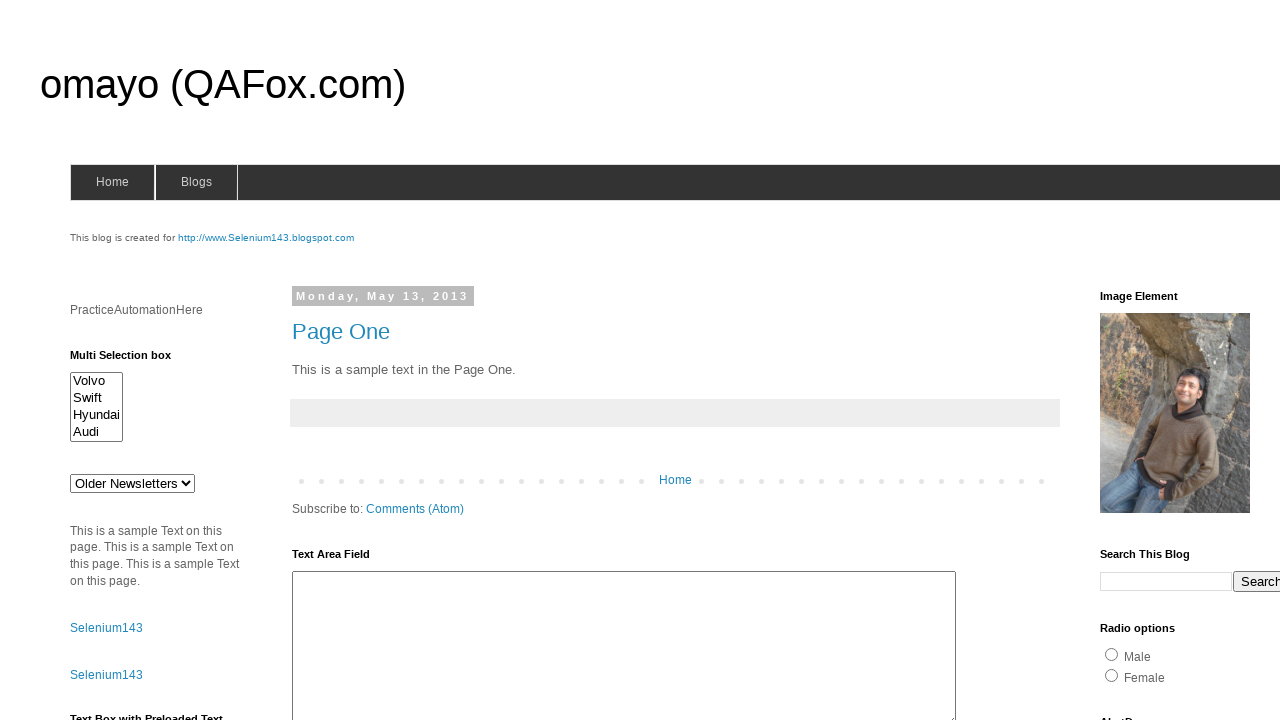

Navigated to test page at http://omayo.blogspot.com/
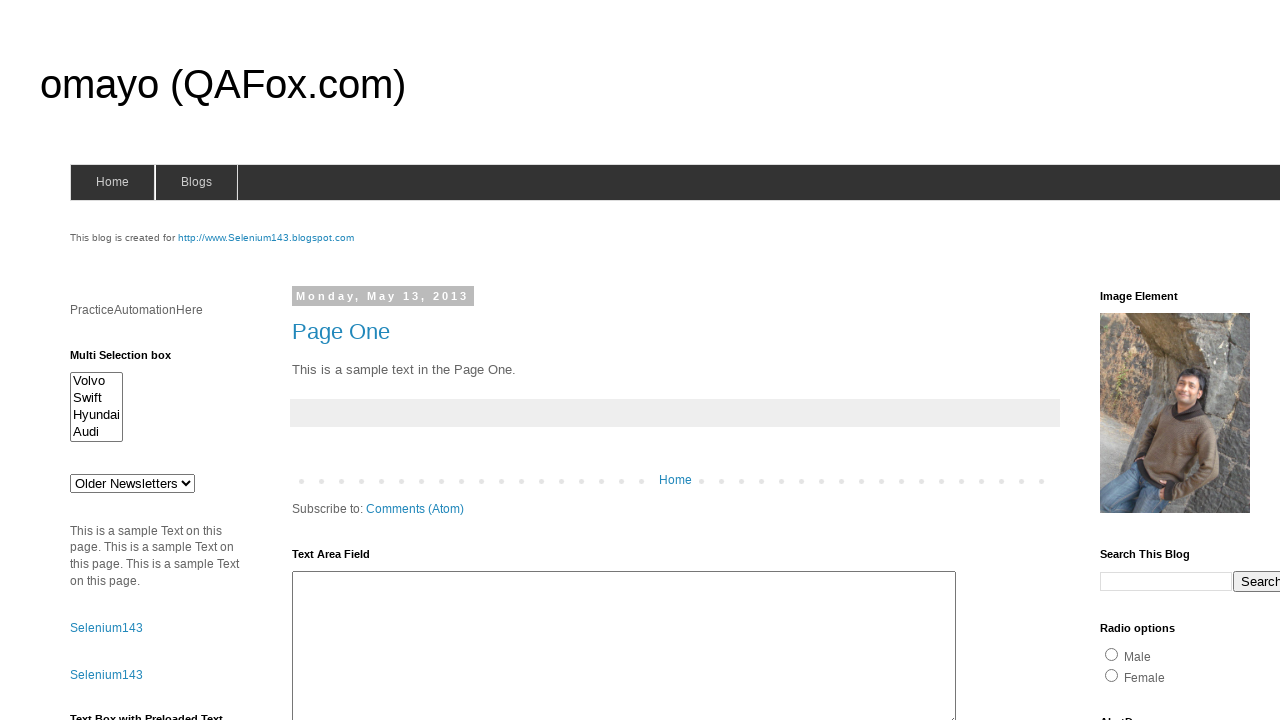

Clicked on prompt button element at (1140, 361) on #prompt
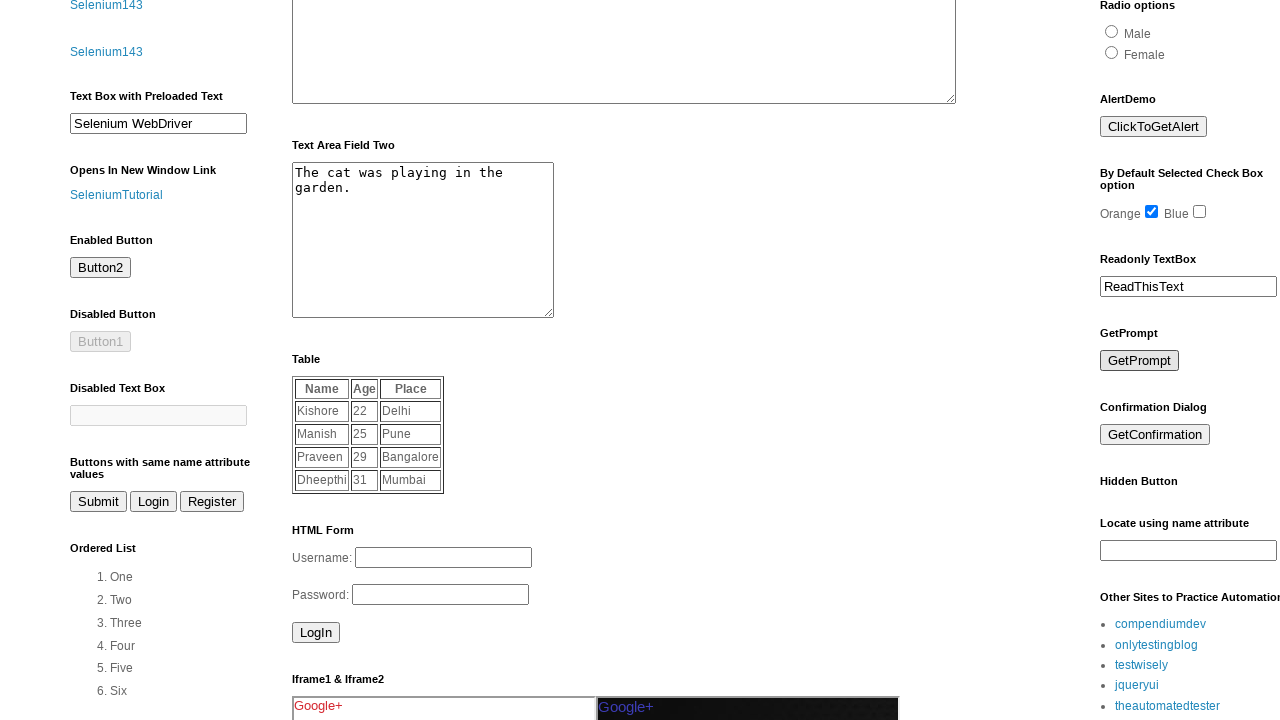

Waited 2 seconds to observe click result
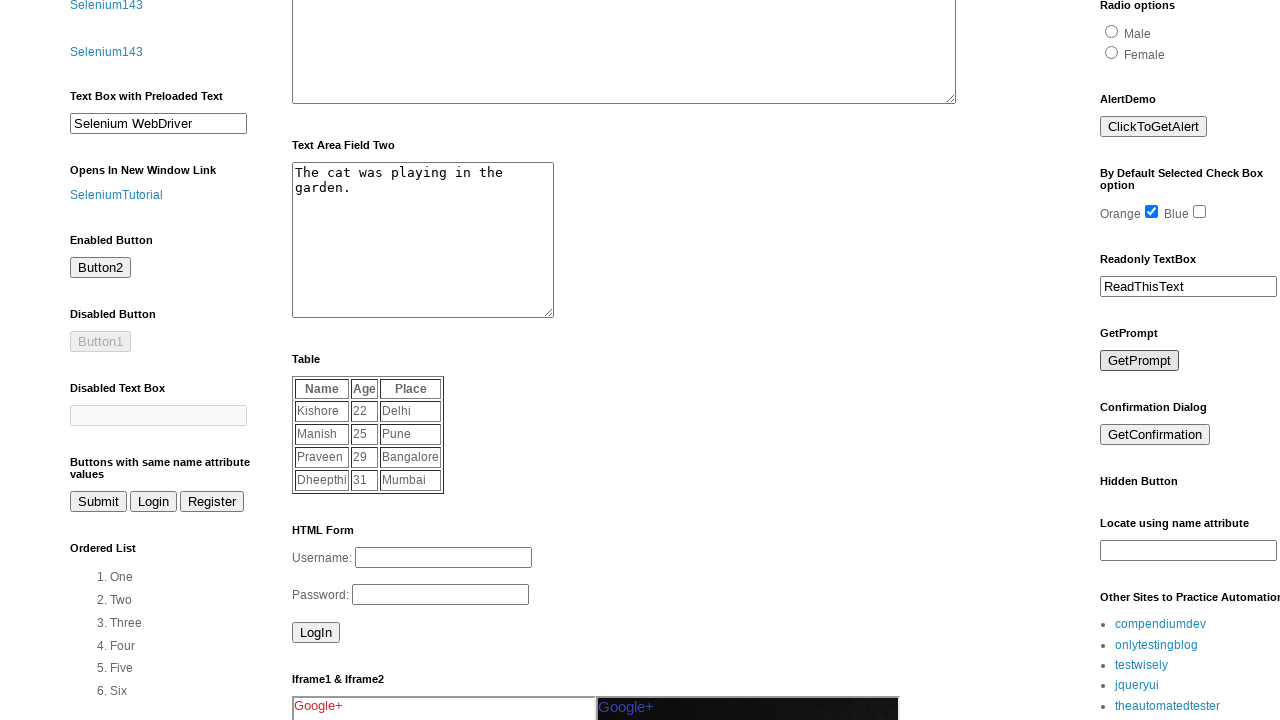

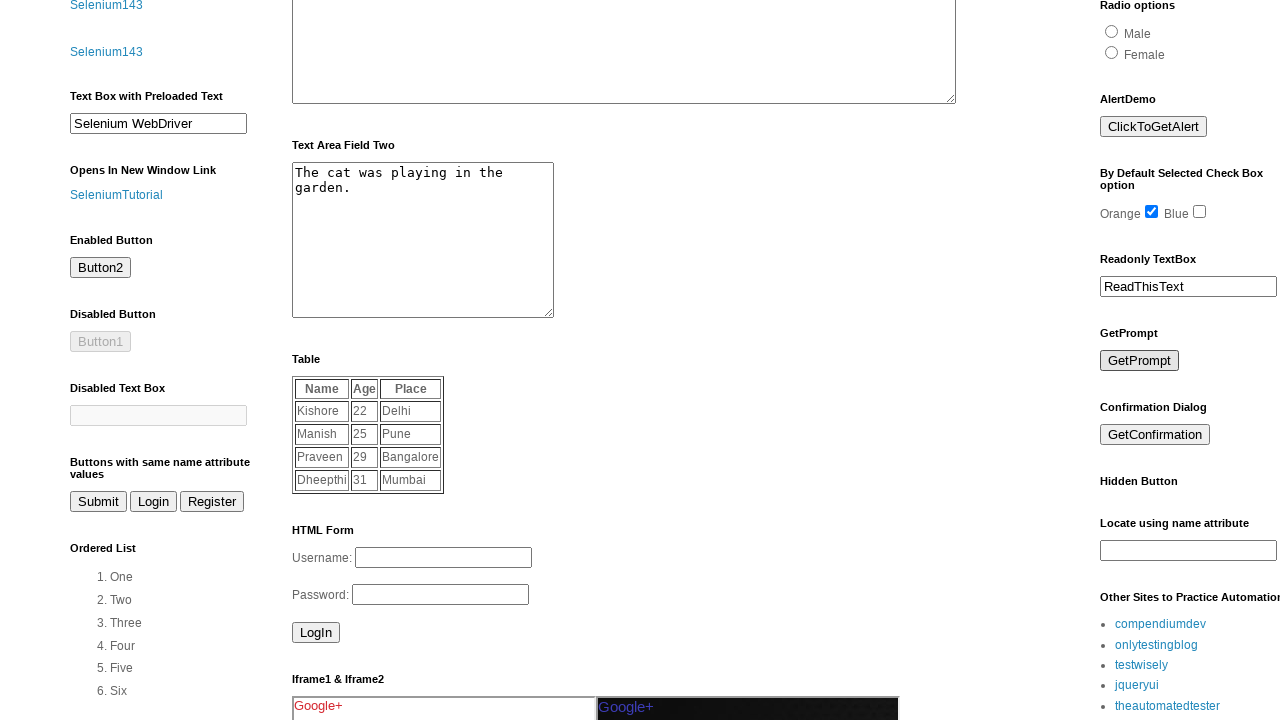